Tests the Python.org search functionality by entering "pycon" as a search query and verifying results are returned

Starting URL: http://www.python.org

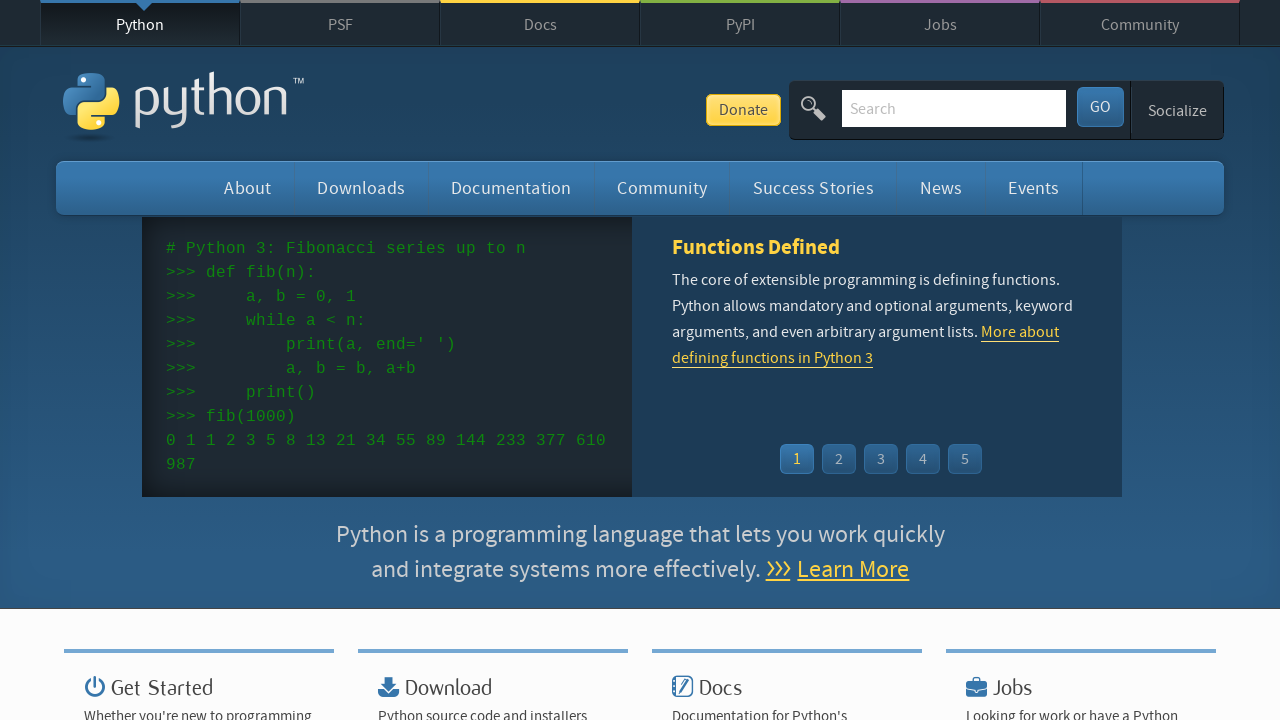

Verified page title contains 'Python'
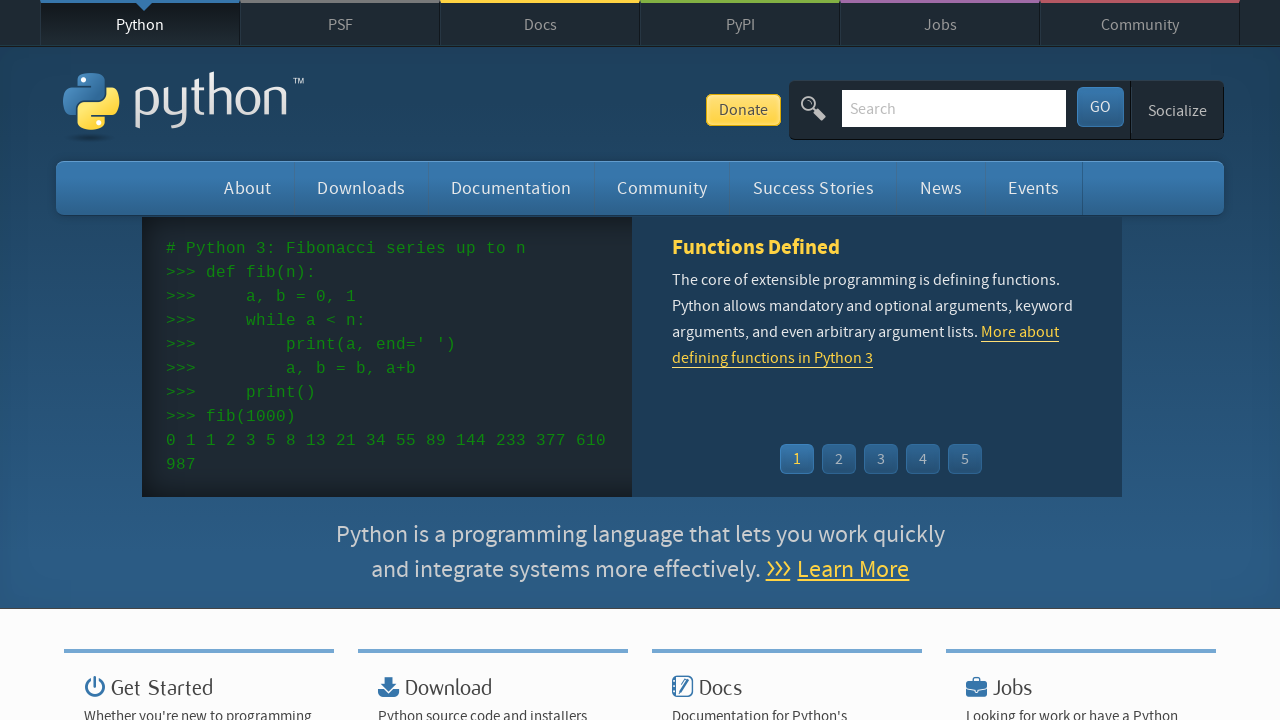

Filled search box with 'pycon' query on input[name='q']
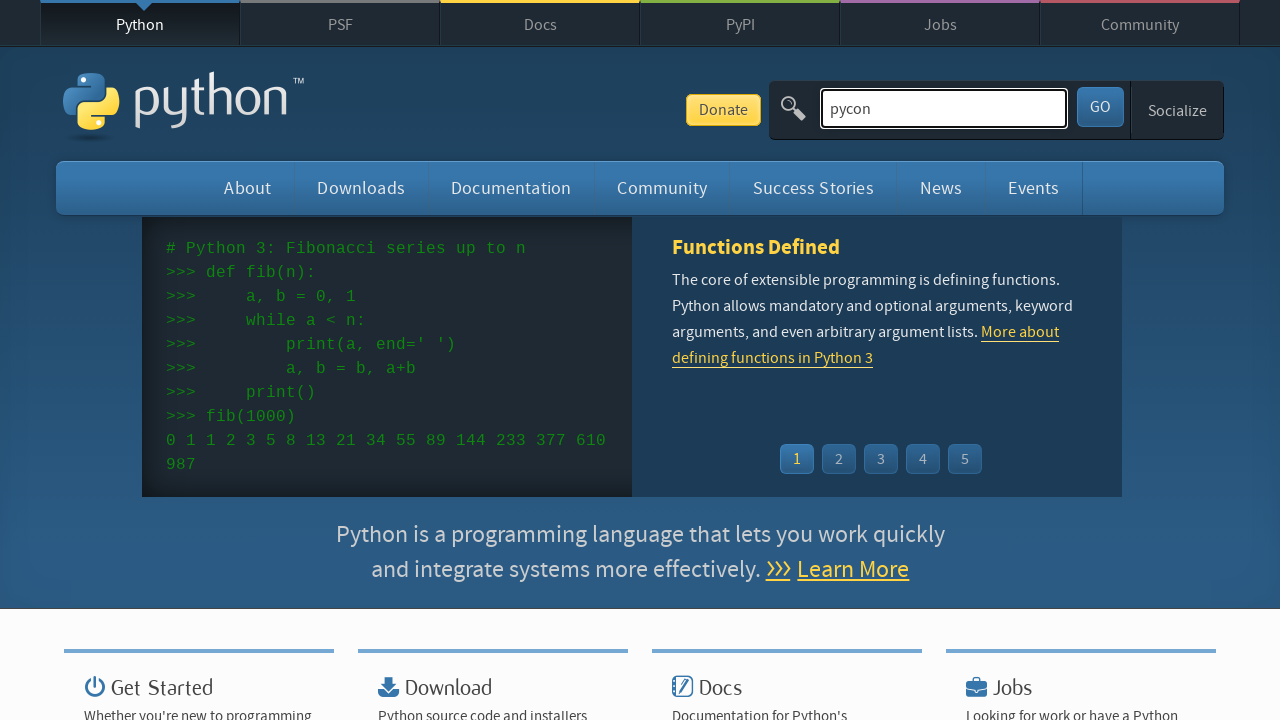

Pressed Enter to submit search query on input[name='q']
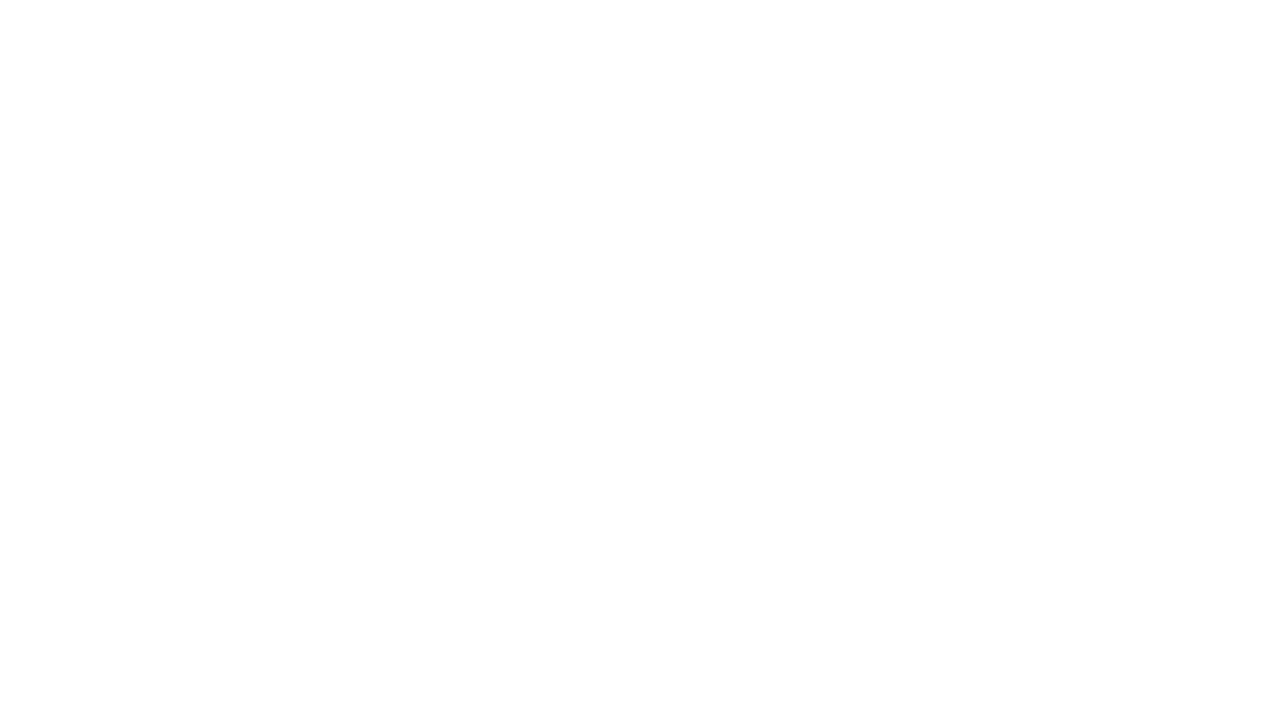

Waited for network to be idle and page to load
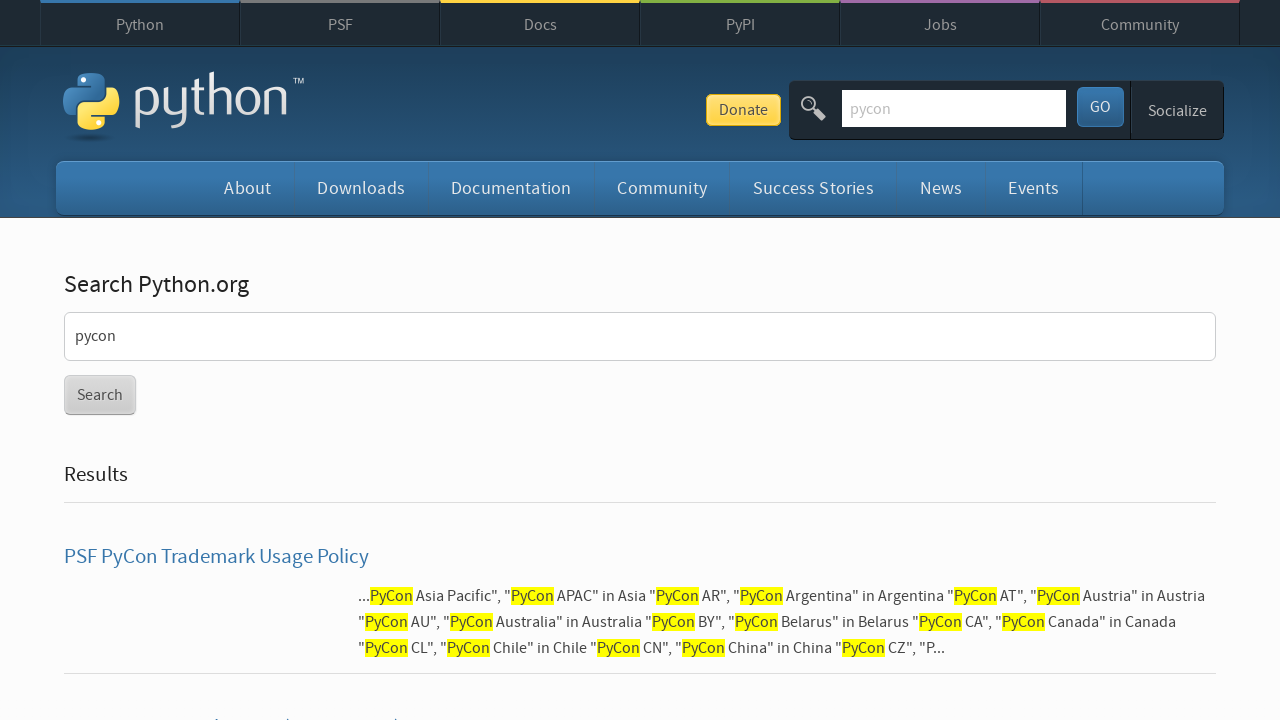

Verified search results were returned (no 'No results found' message)
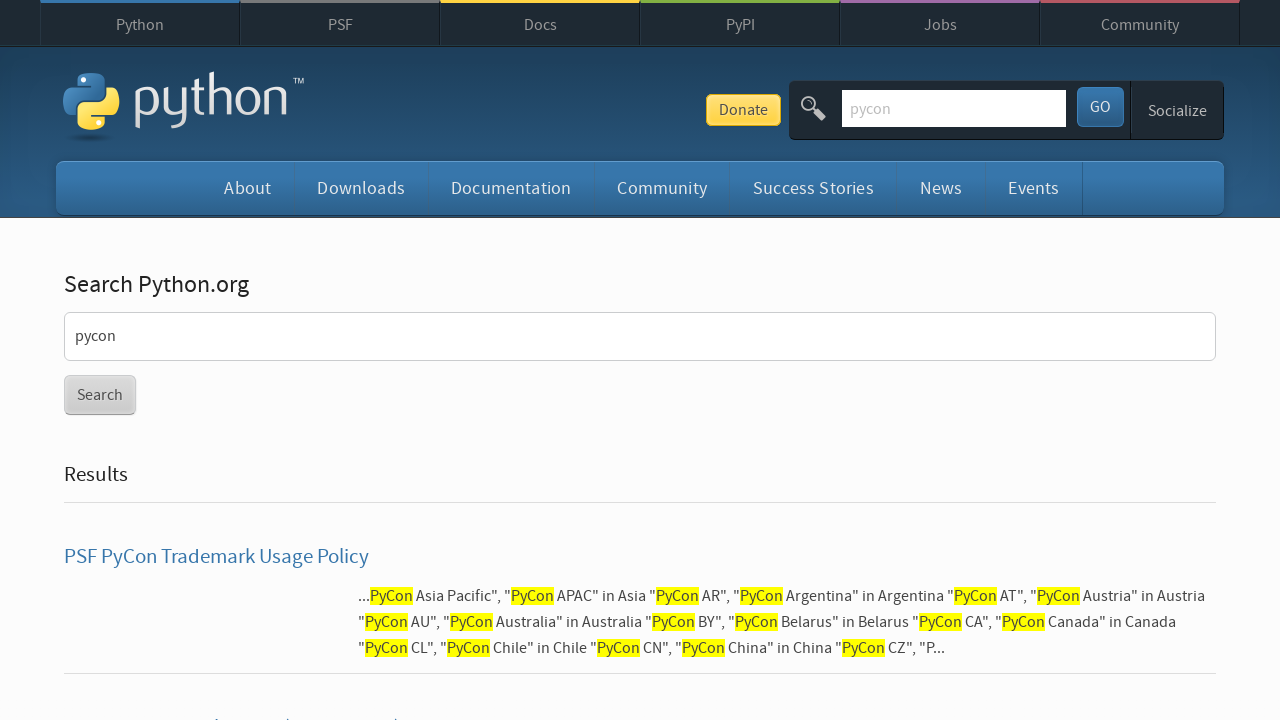

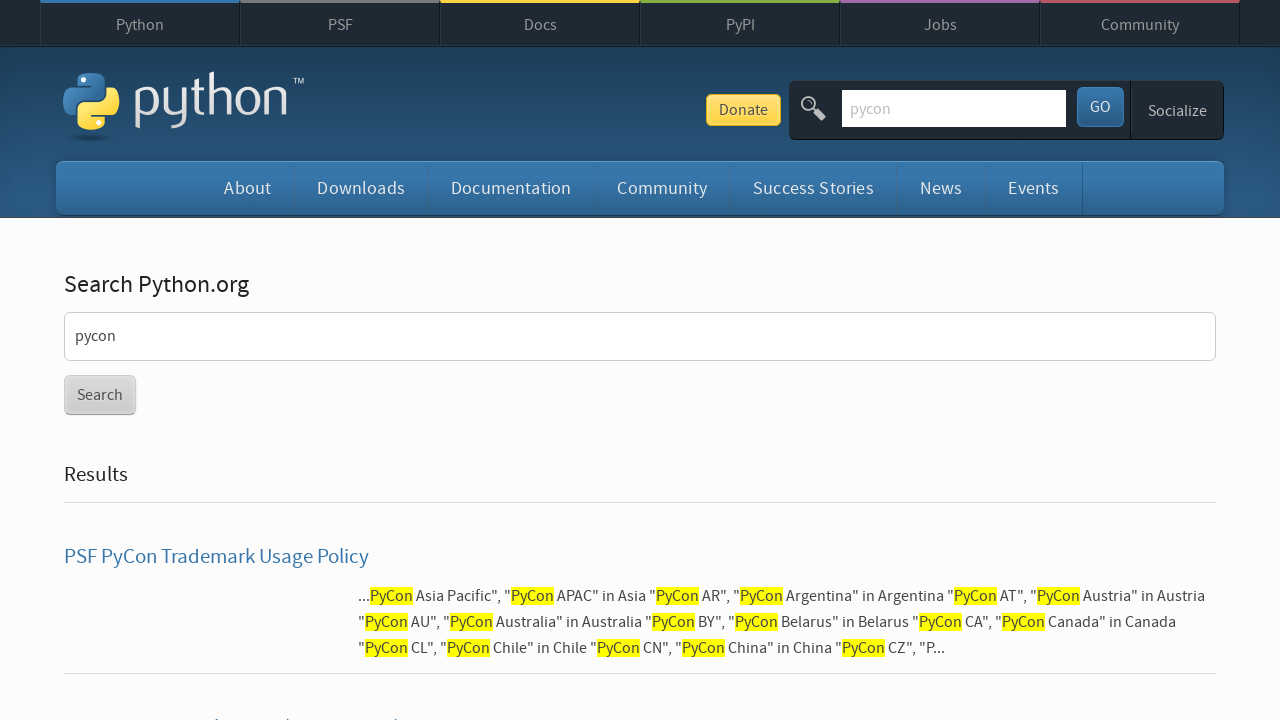